Tests the entry advertisement modal functionality by waiting for the modal to appear and then clicking the close button to dismiss it.

Starting URL: https://the-internet.herokuapp.com/entry_ad

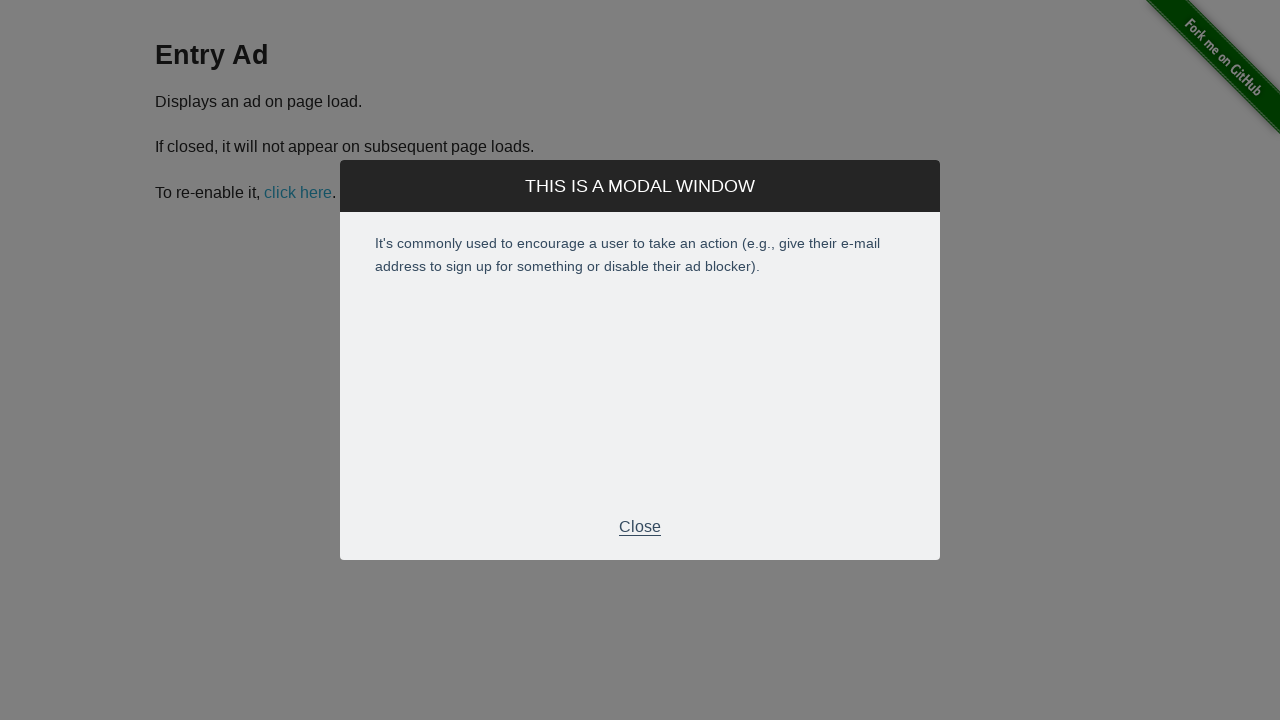

Entry advertisement modal appeared and became visible
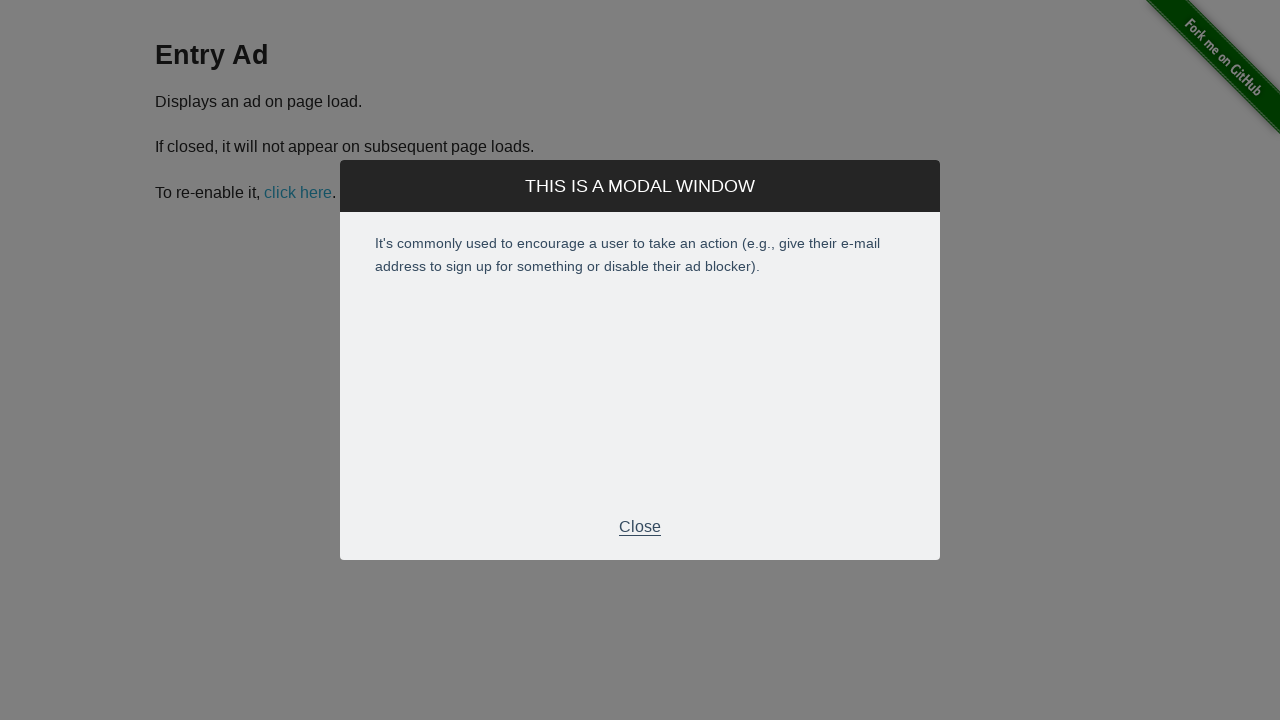

Clicked the close button in the modal footer at (640, 527) on .modal-footer
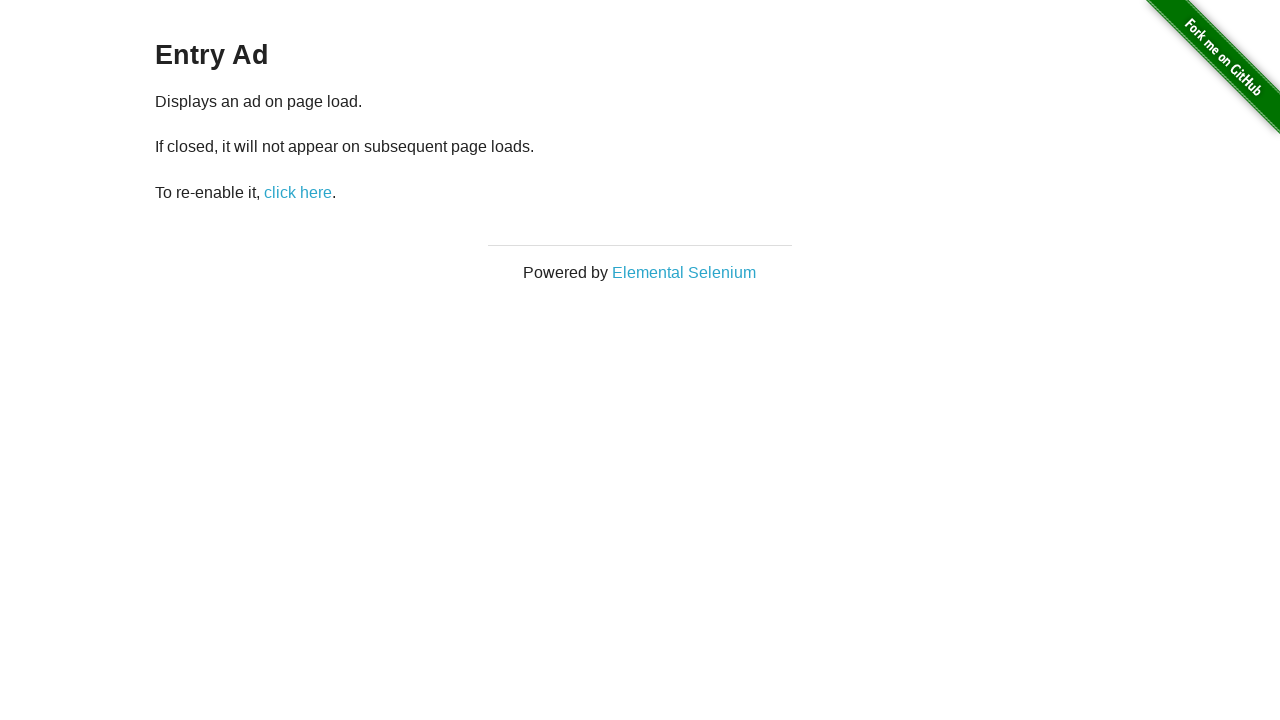

Entry advertisement modal was successfully dismissed and is now hidden
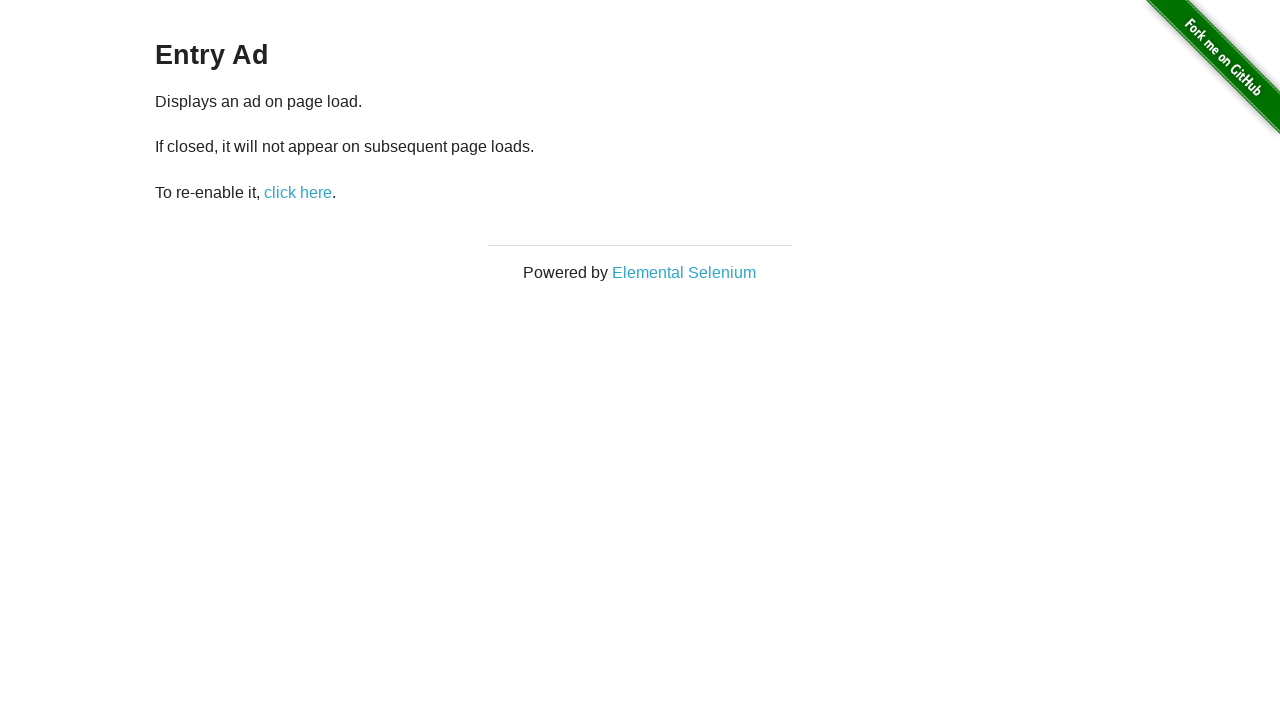

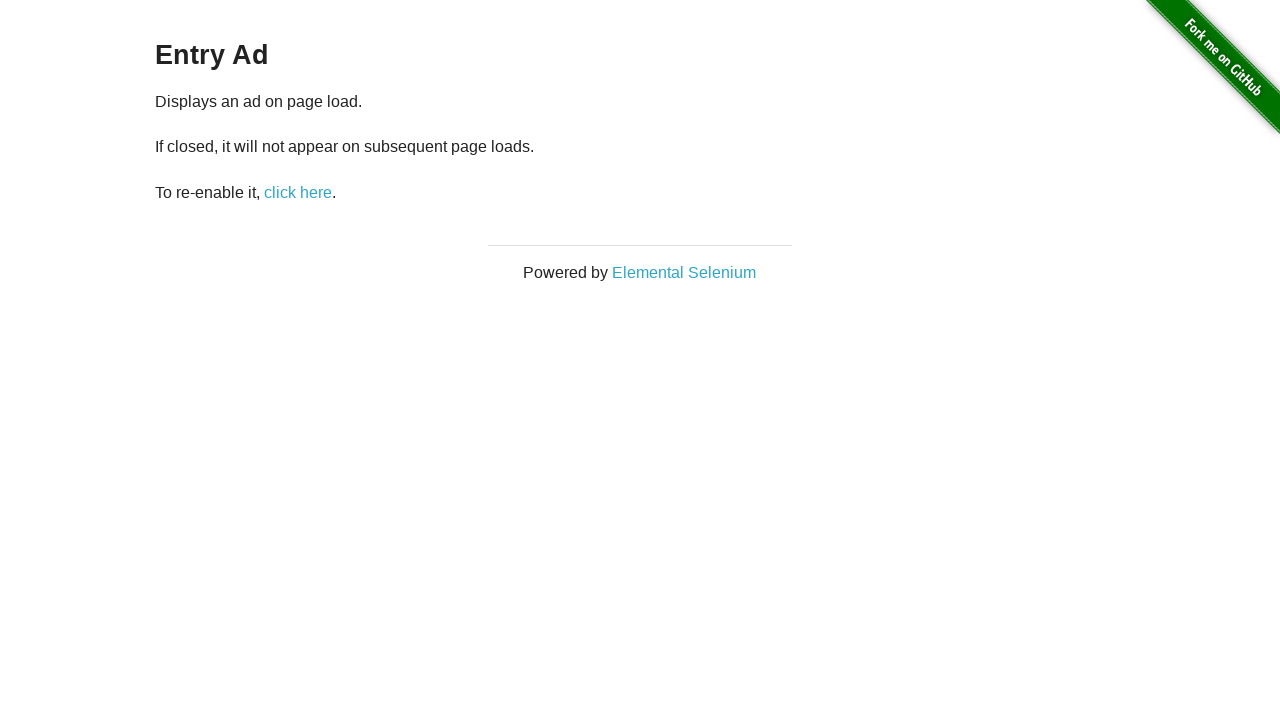